Tests the happy path of vehicle search by entering a valid registration number, confirming selection, and verifying navigation to the vehicle found page

Starting URL: https://vehicleenquiry.service.gov.uk/

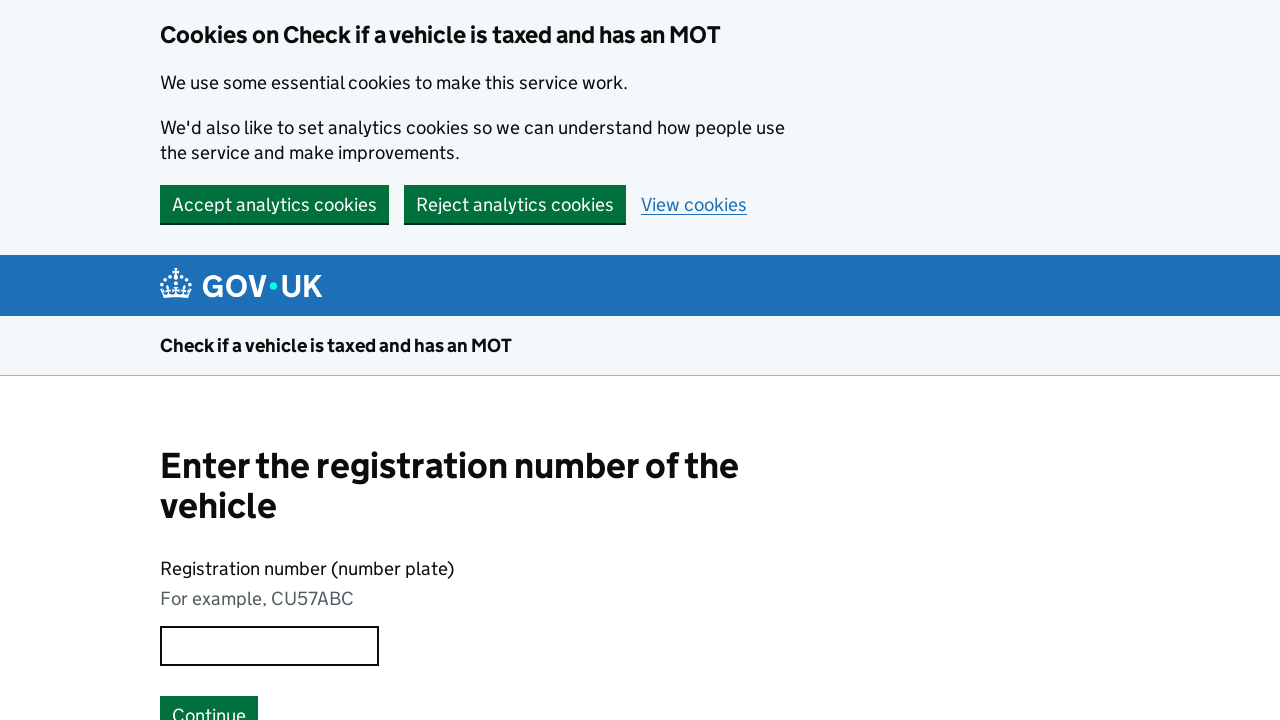

Registration number input field became visible
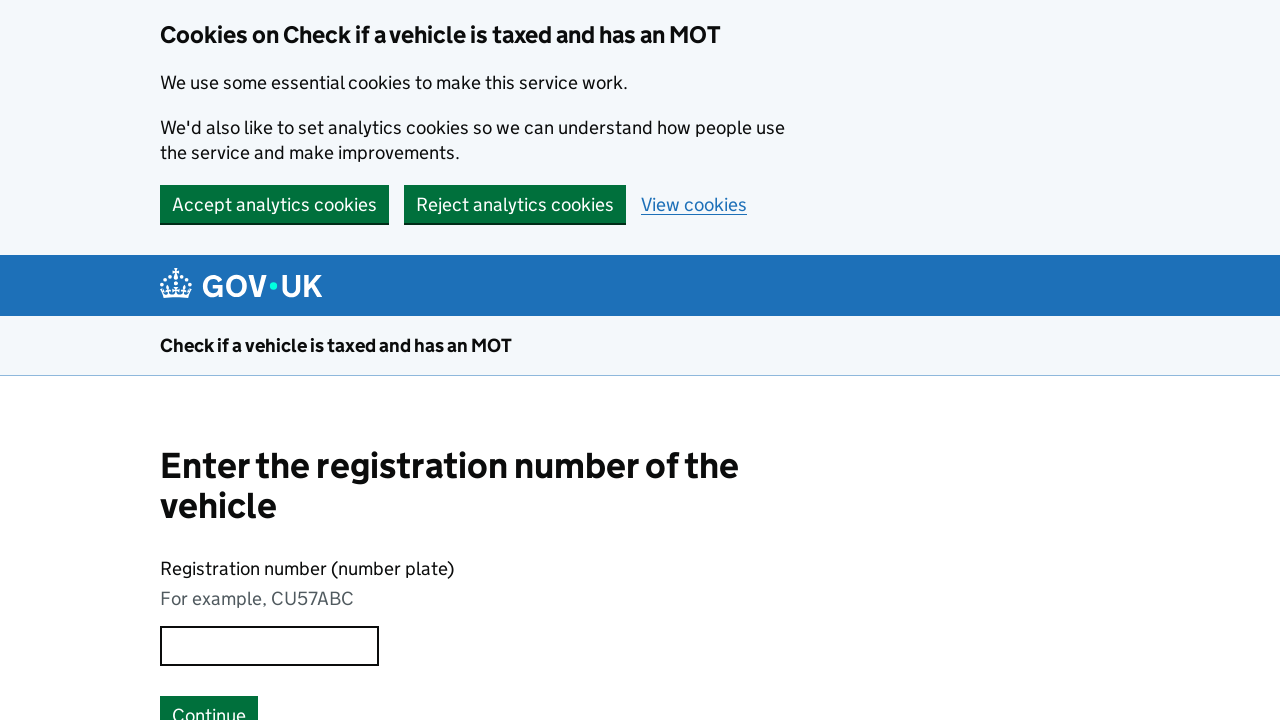

Entered valid registration number 'KR24 XUV' on internal:label="Registration number (number"i
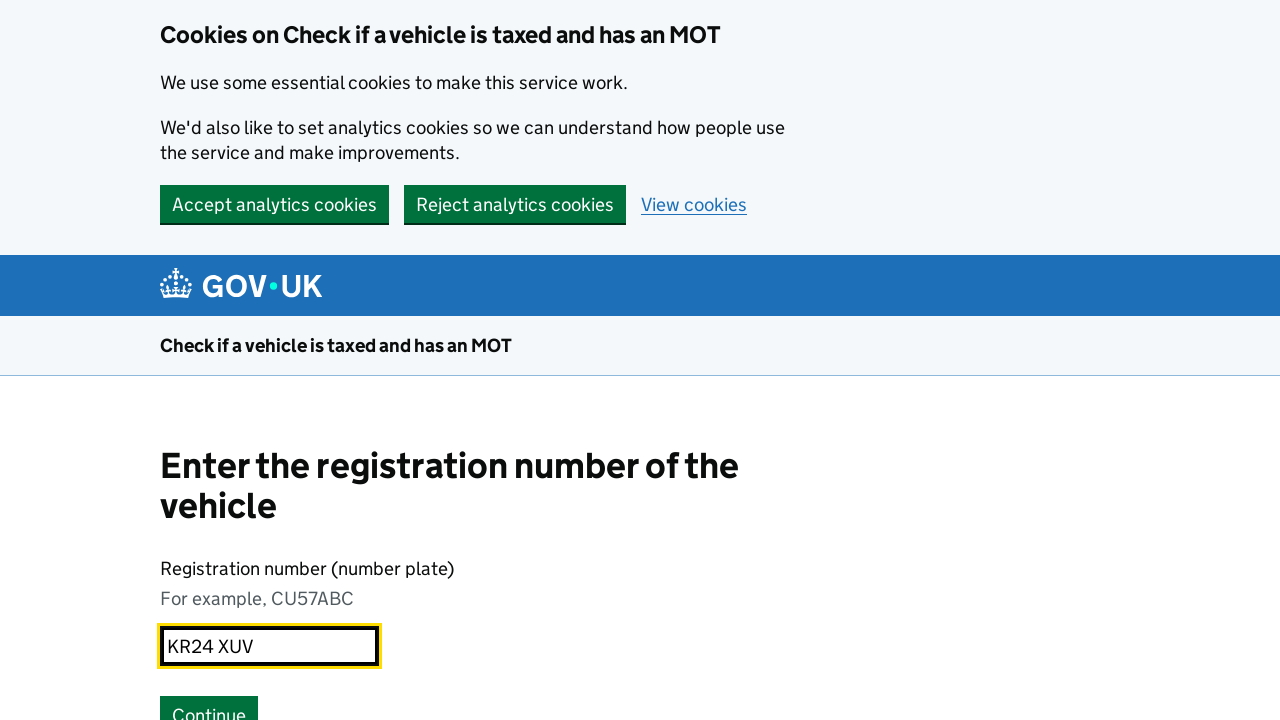

Clicked Continue button to submit registration number at (209, 701) on internal:role=button[name="Continue"i]
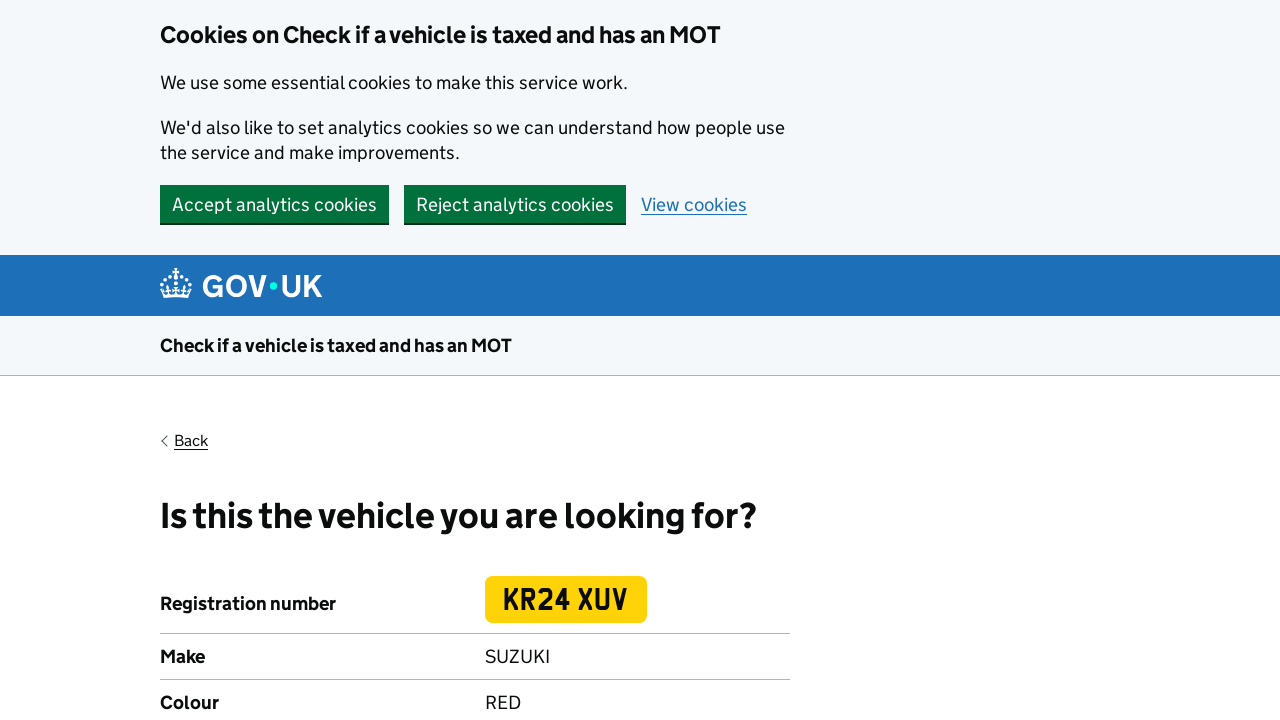

Selected 'Yes' option to confirm registration at (182, 360) on internal:label="Yes"i
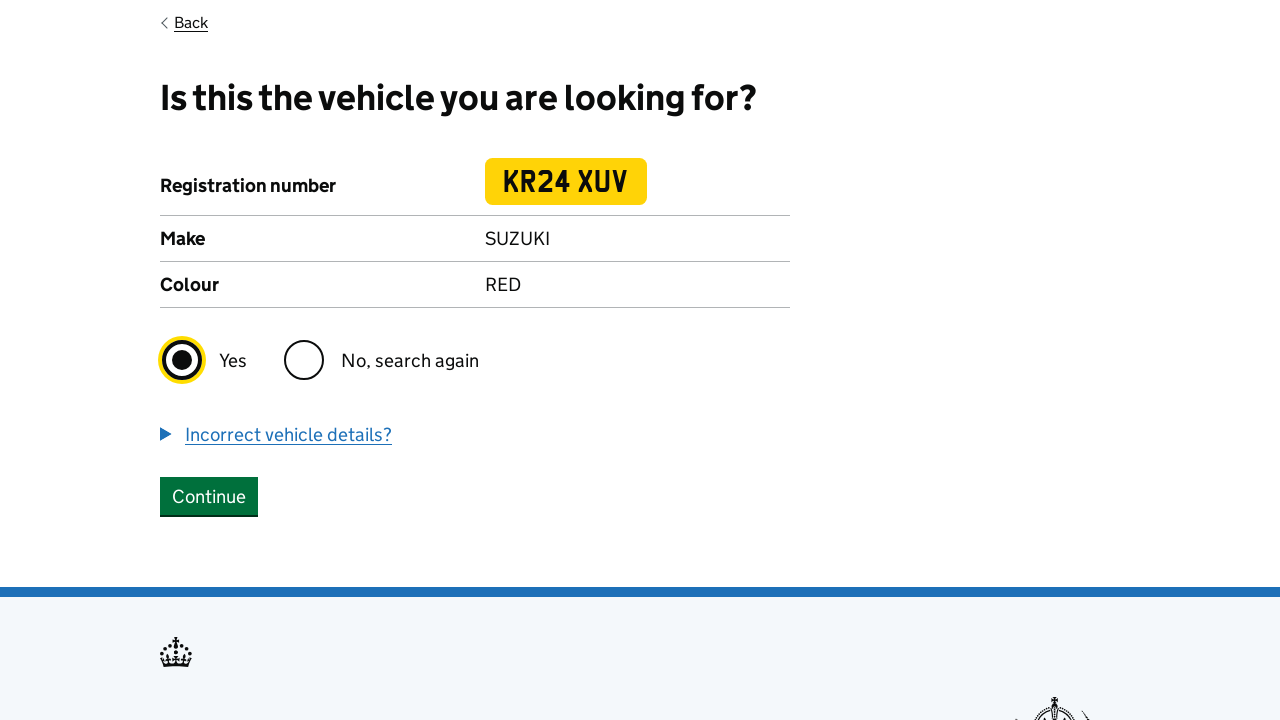

Clicked Continue button to confirm selection at (209, 496) on internal:role=button[name="Continue"i]
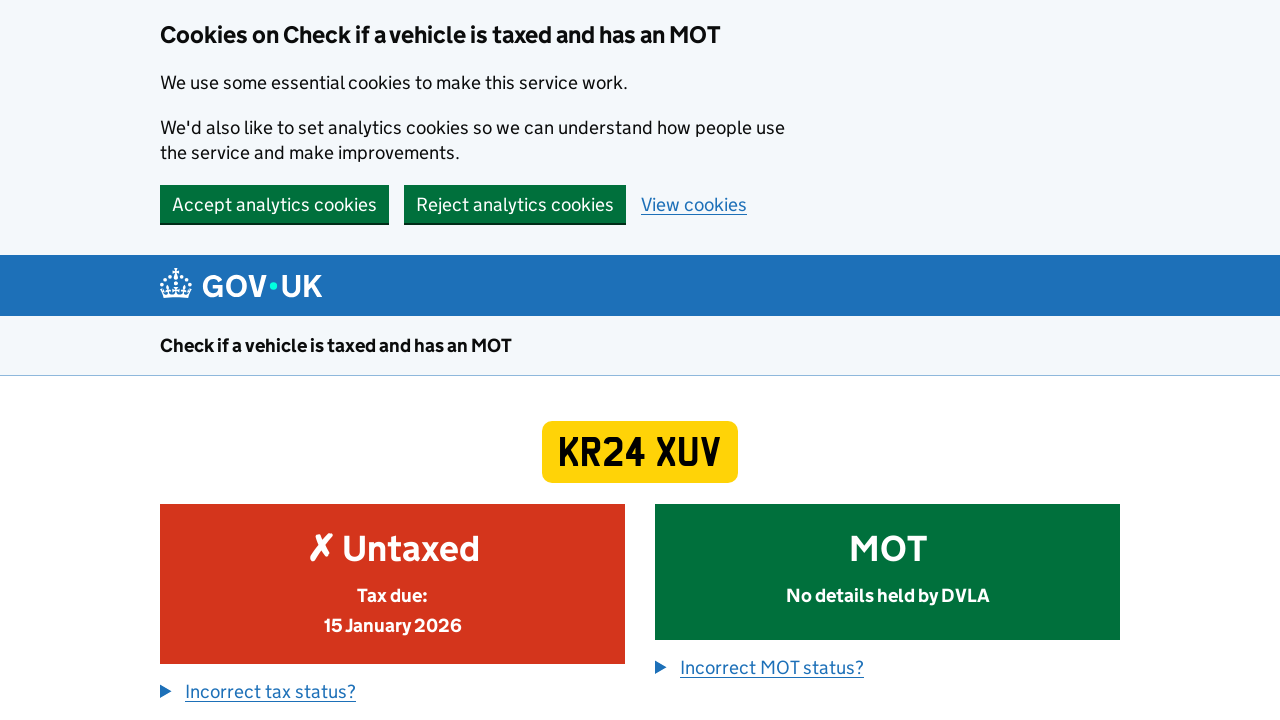

Successfully navigated to vehicle found page
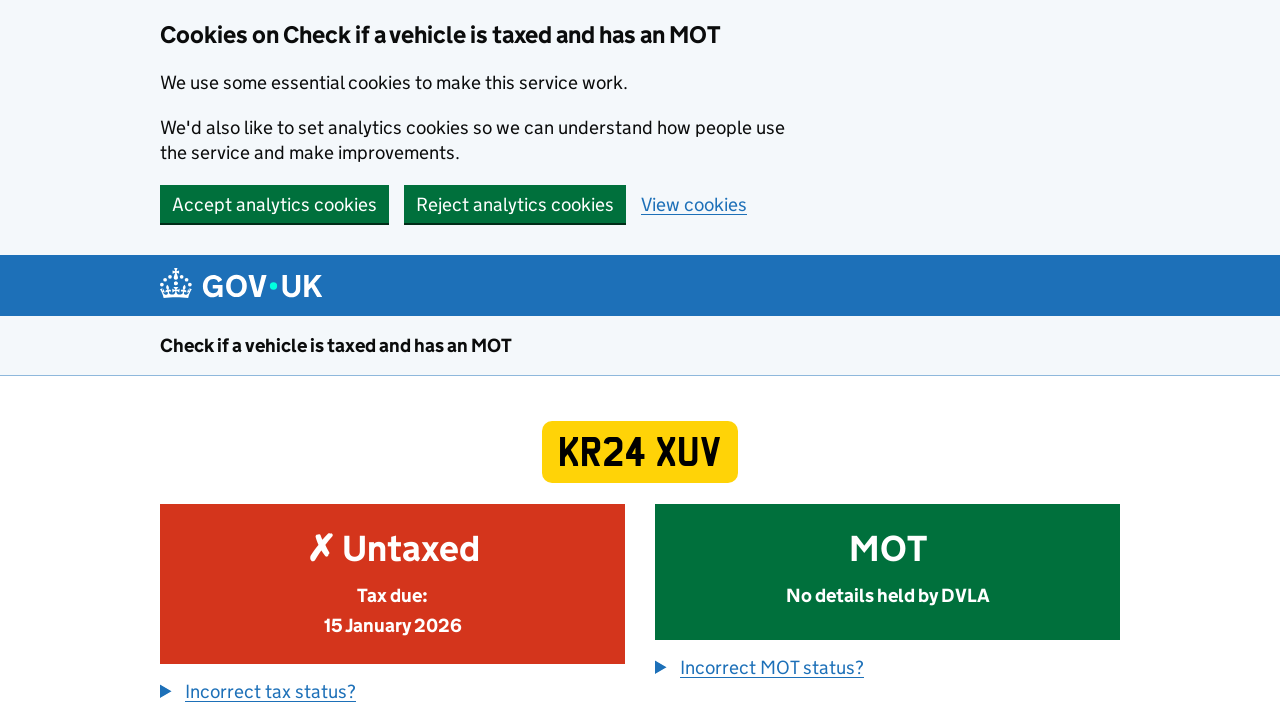

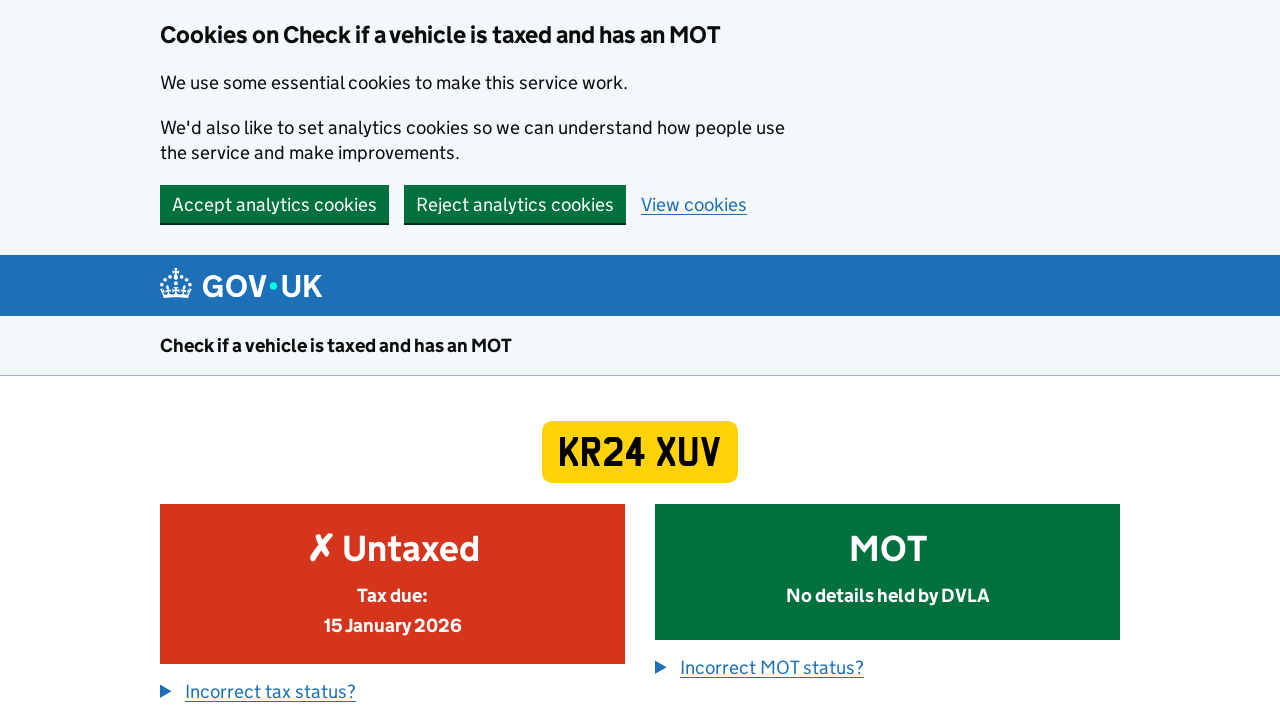